Tests error handling on the login page by clicking the login button without entering credentials and waiting for error message to appear

Starting URL: https://www.saucedemo.com/

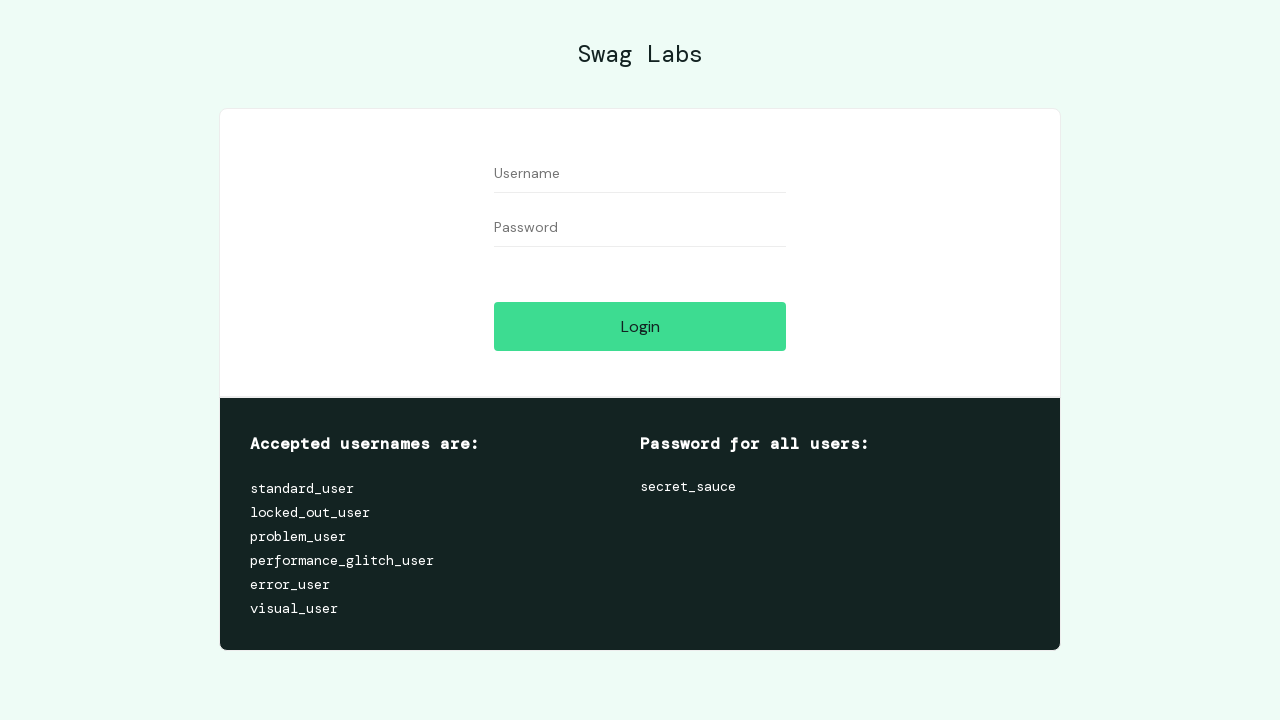

Clicked login button without entering credentials at (640, 326) on #login-button
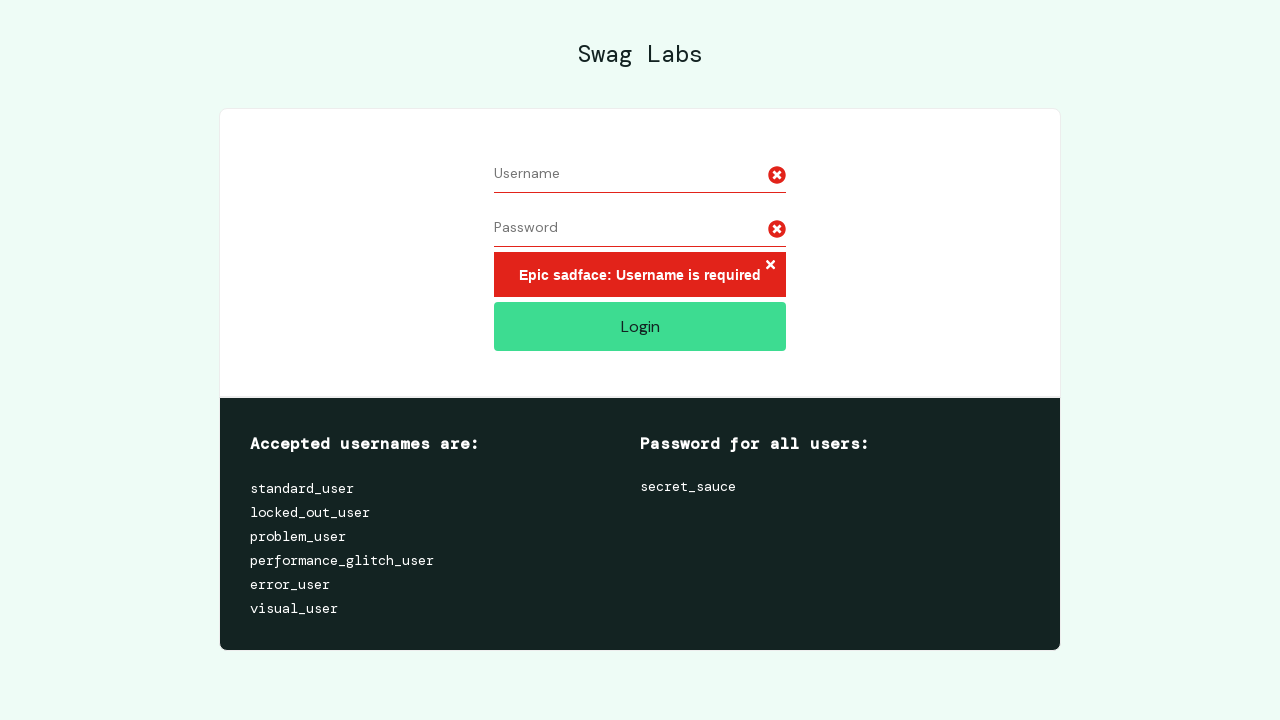

Error message appeared on login page
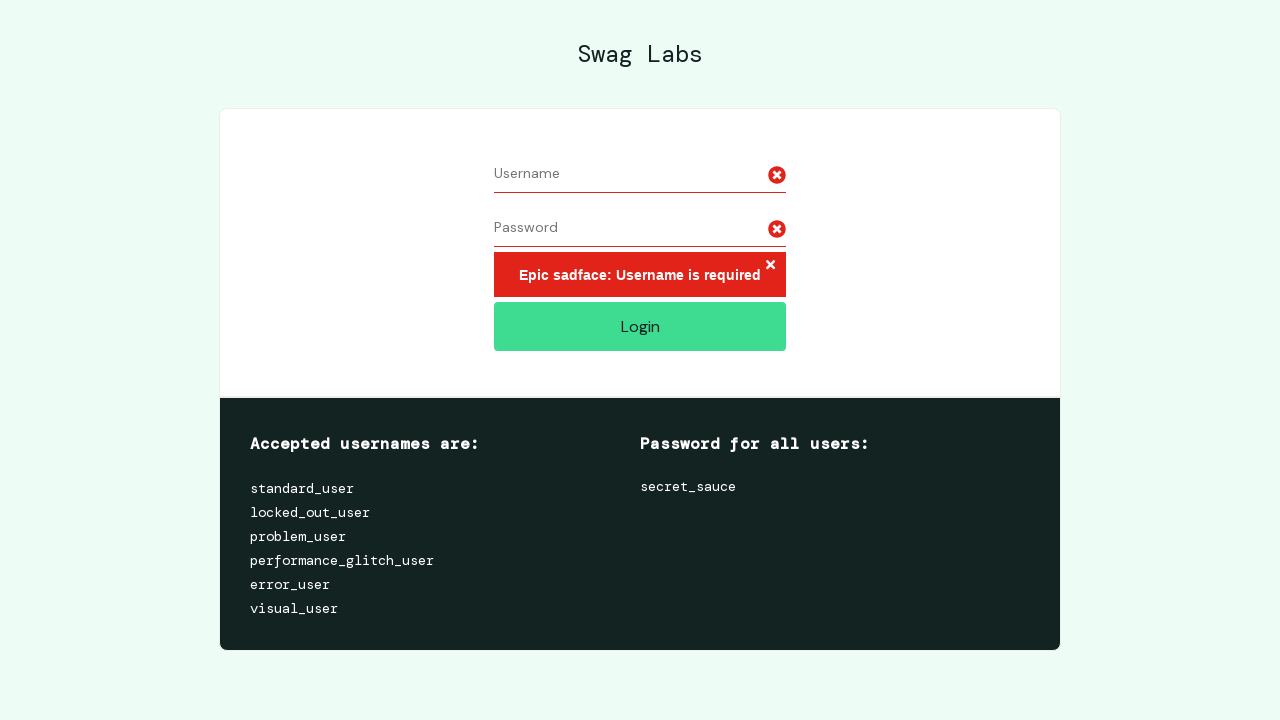

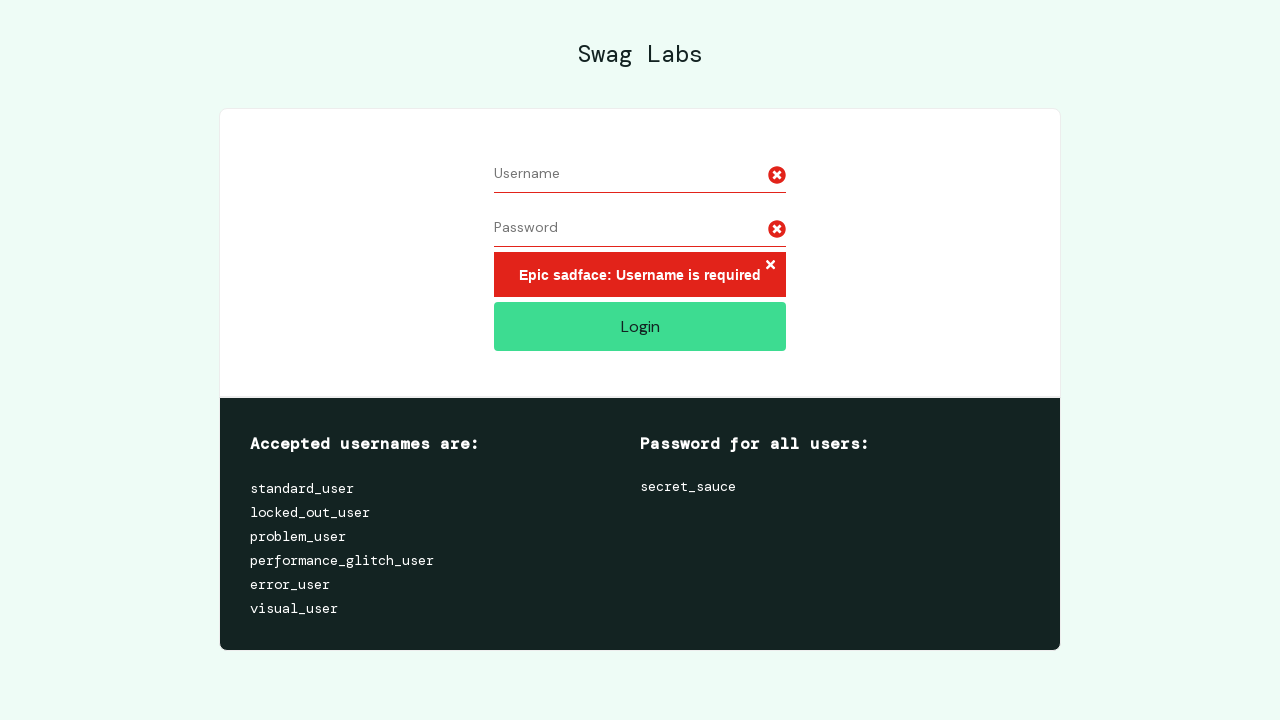